Tests that whitespace is trimmed from edited todo text

Starting URL: https://demo.playwright.dev/todomvc

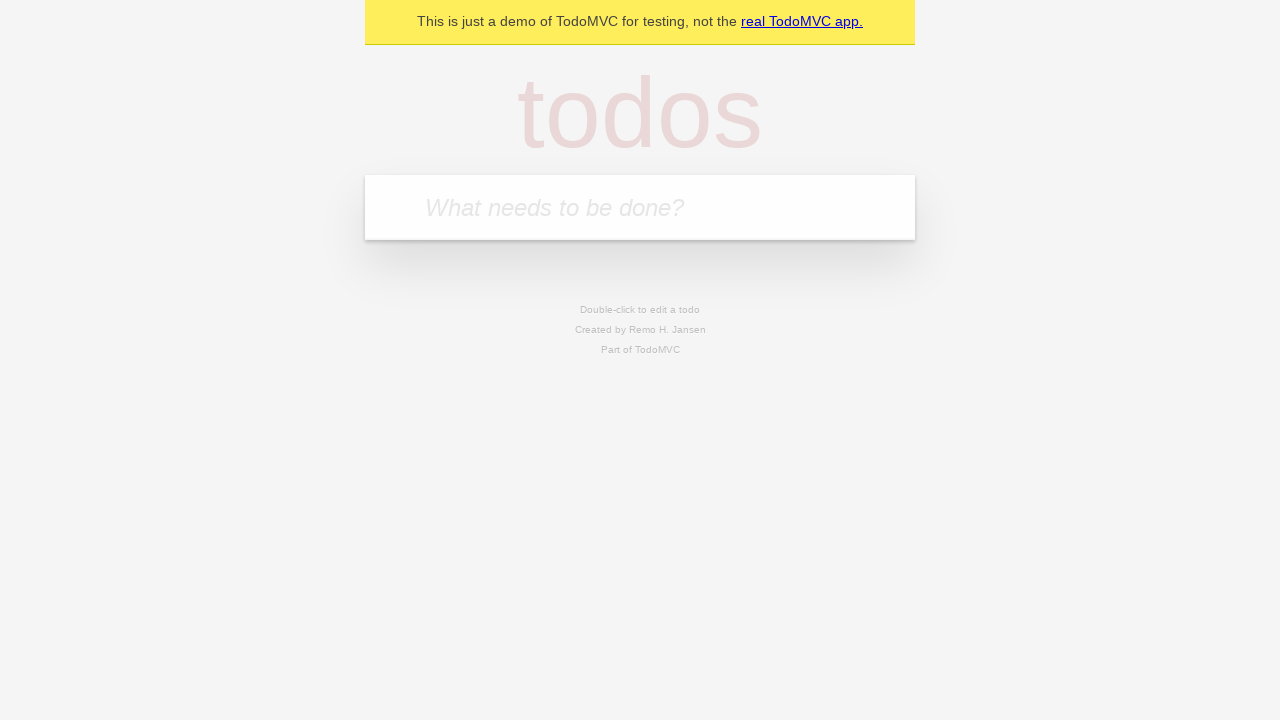

Filled todo input with 'buy some cheese' on internal:attr=[placeholder="What needs to be done?"i]
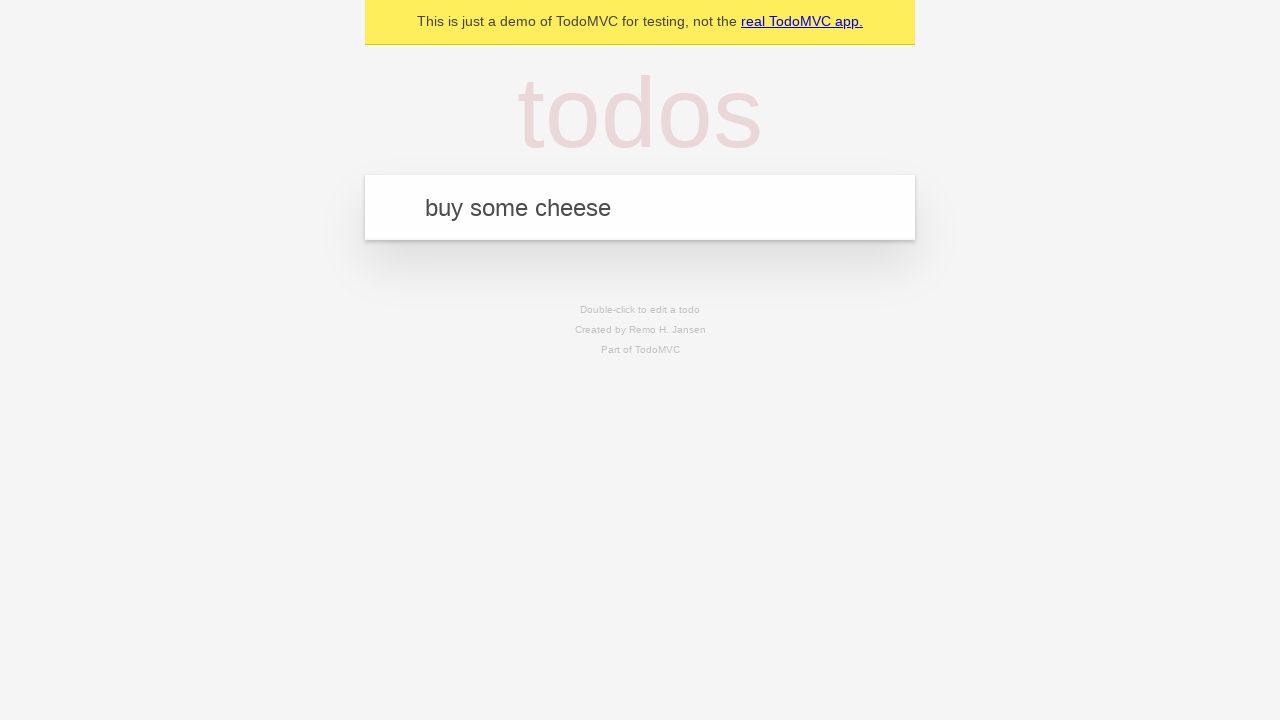

Pressed Enter to create first todo on internal:attr=[placeholder="What needs to be done?"i]
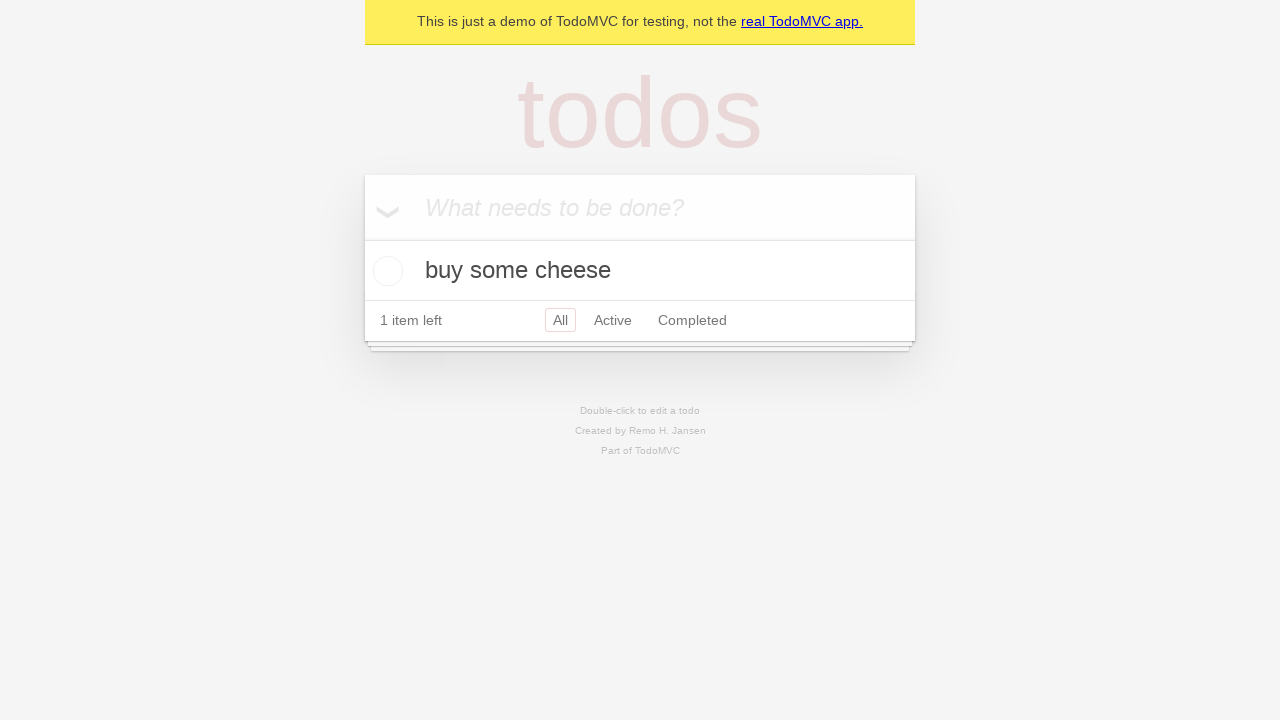

Filled todo input with 'feed the cat' on internal:attr=[placeholder="What needs to be done?"i]
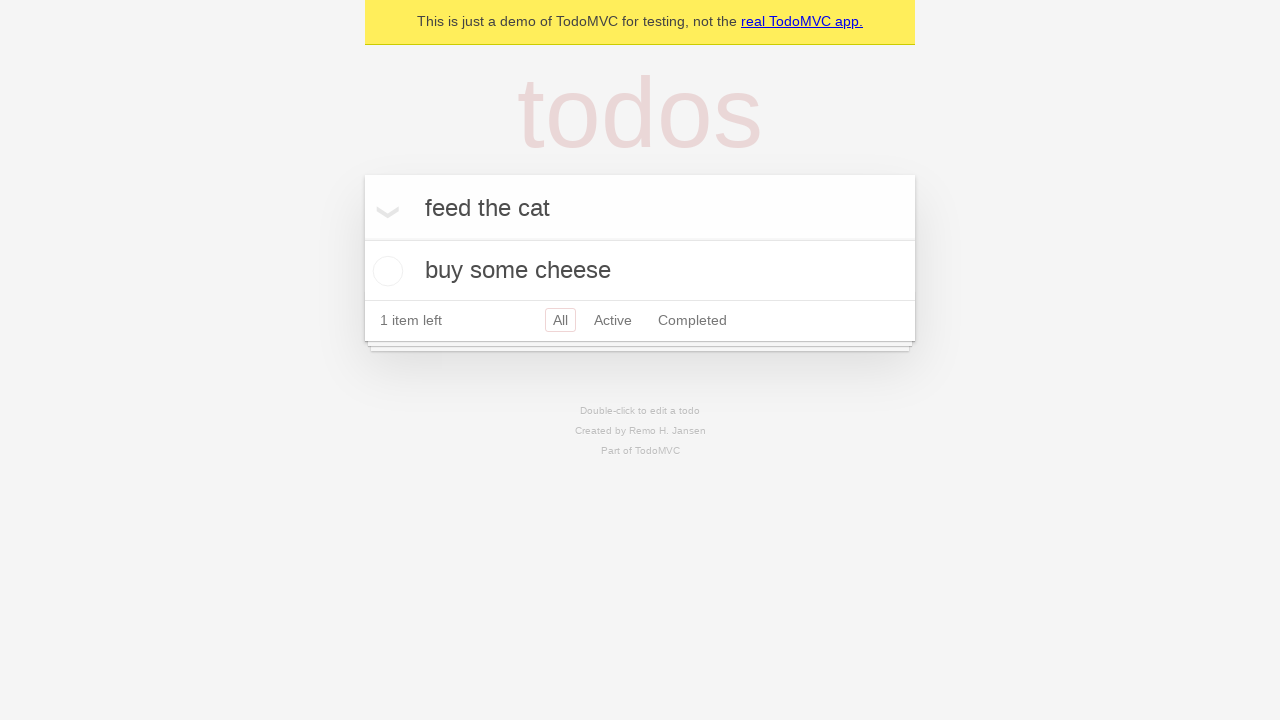

Pressed Enter to create second todo on internal:attr=[placeholder="What needs to be done?"i]
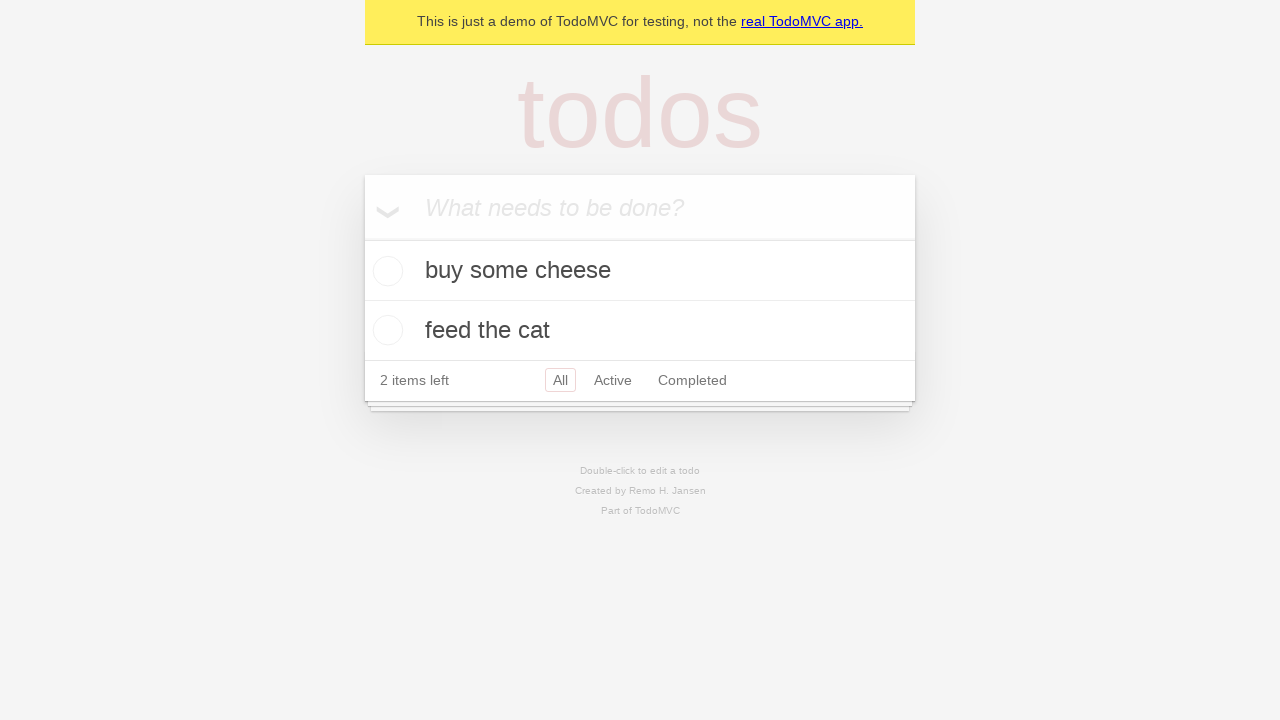

Filled todo input with 'book a doctors appointment' on internal:attr=[placeholder="What needs to be done?"i]
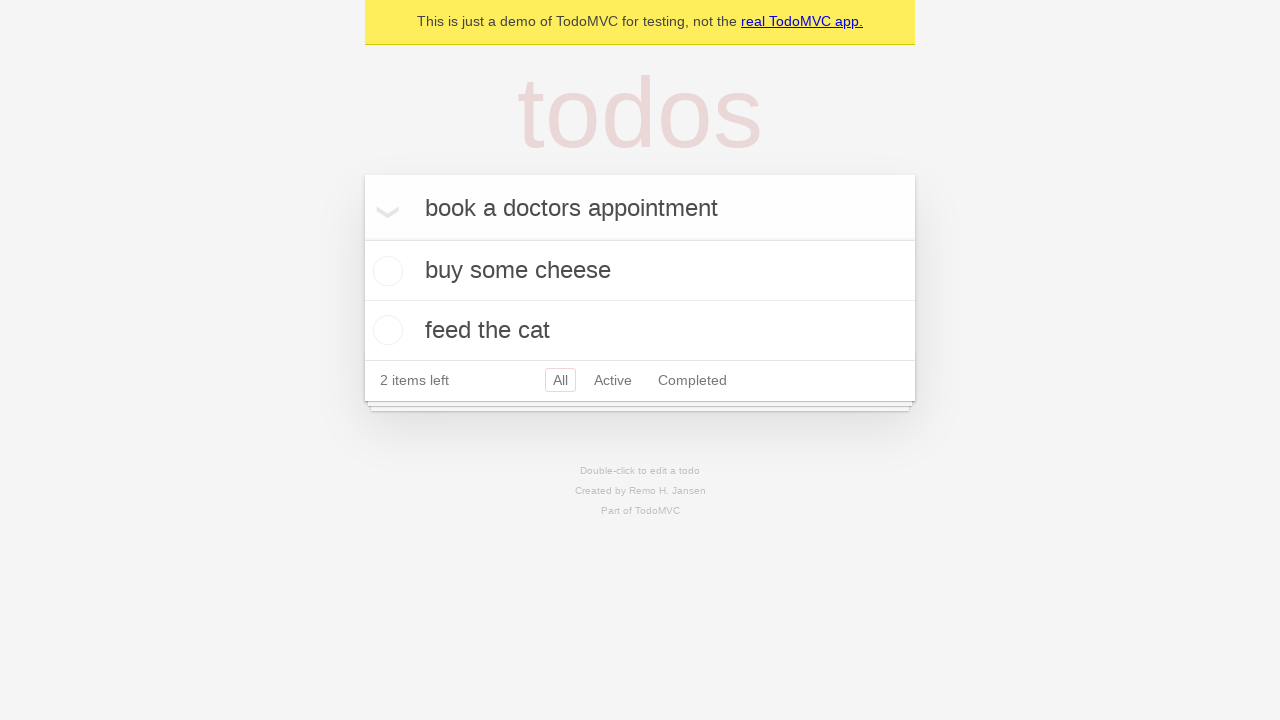

Pressed Enter to create third todo on internal:attr=[placeholder="What needs to be done?"i]
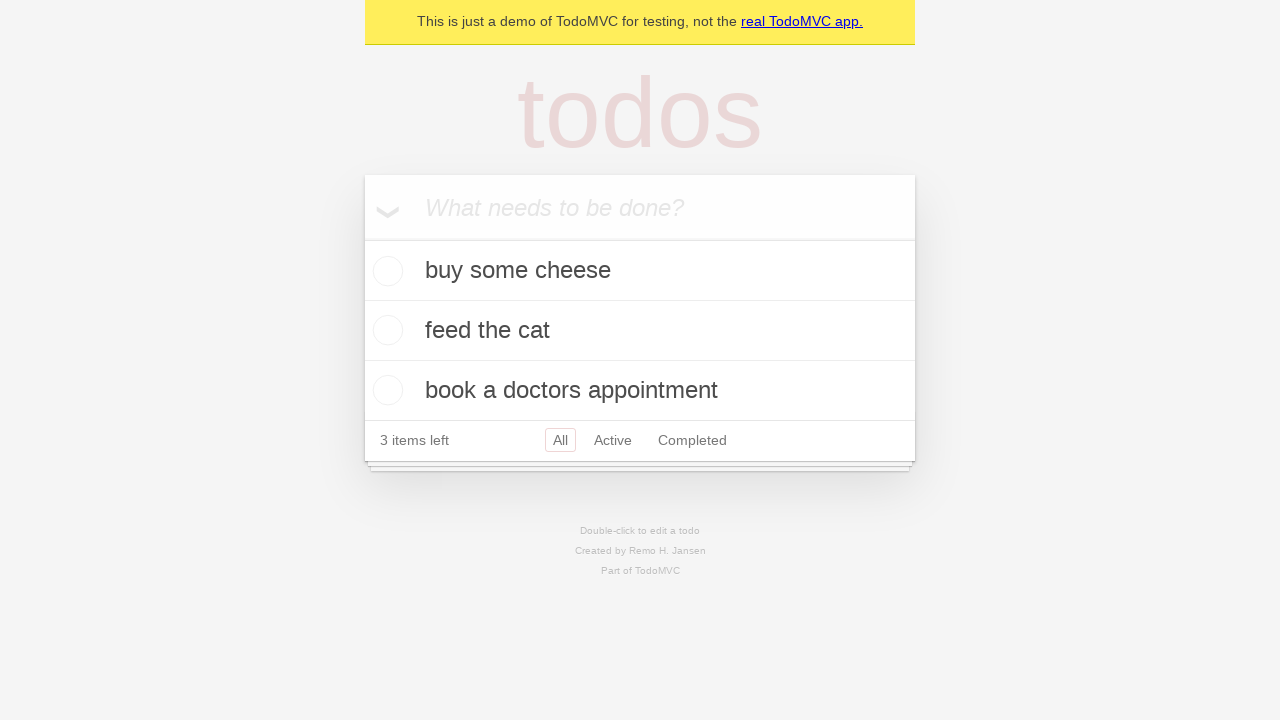

Double-clicked second todo item to enter edit mode at (640, 331) on internal:testid=[data-testid="todo-item"s] >> nth=1
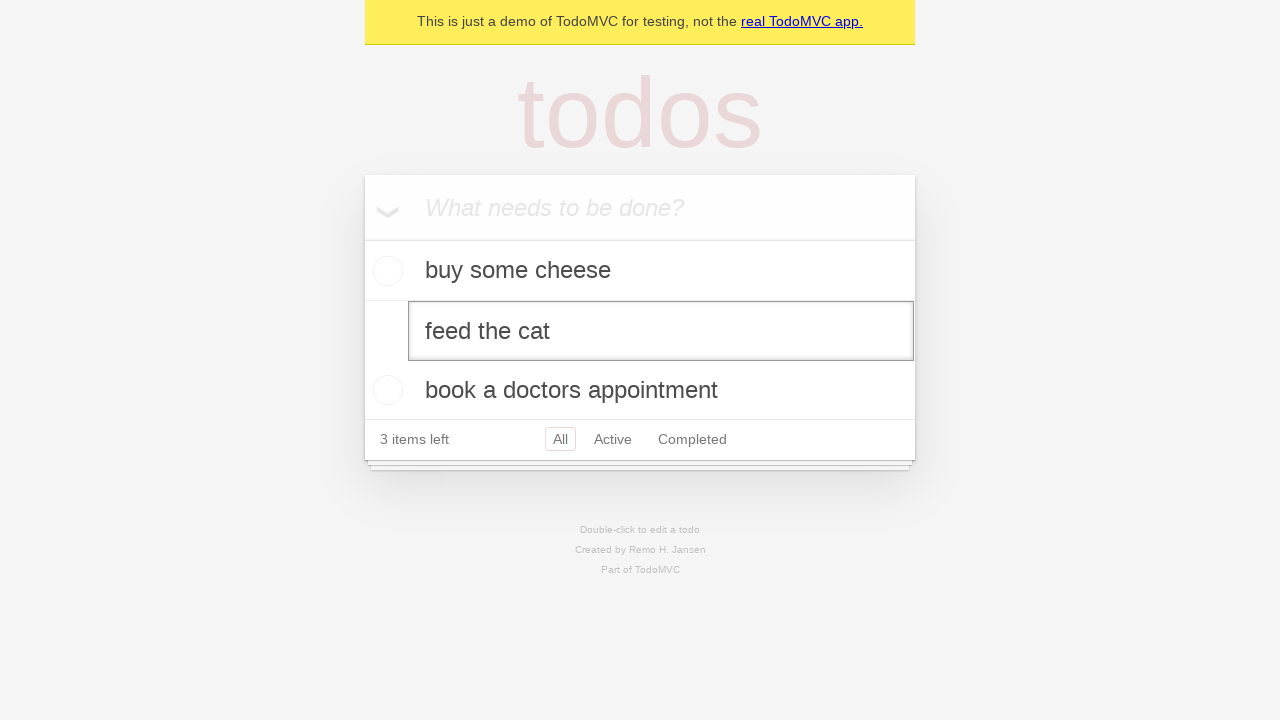

Filled edit field with text surrounded by whitespace on internal:testid=[data-testid="todo-item"s] >> nth=1 >> internal:role=textbox[nam
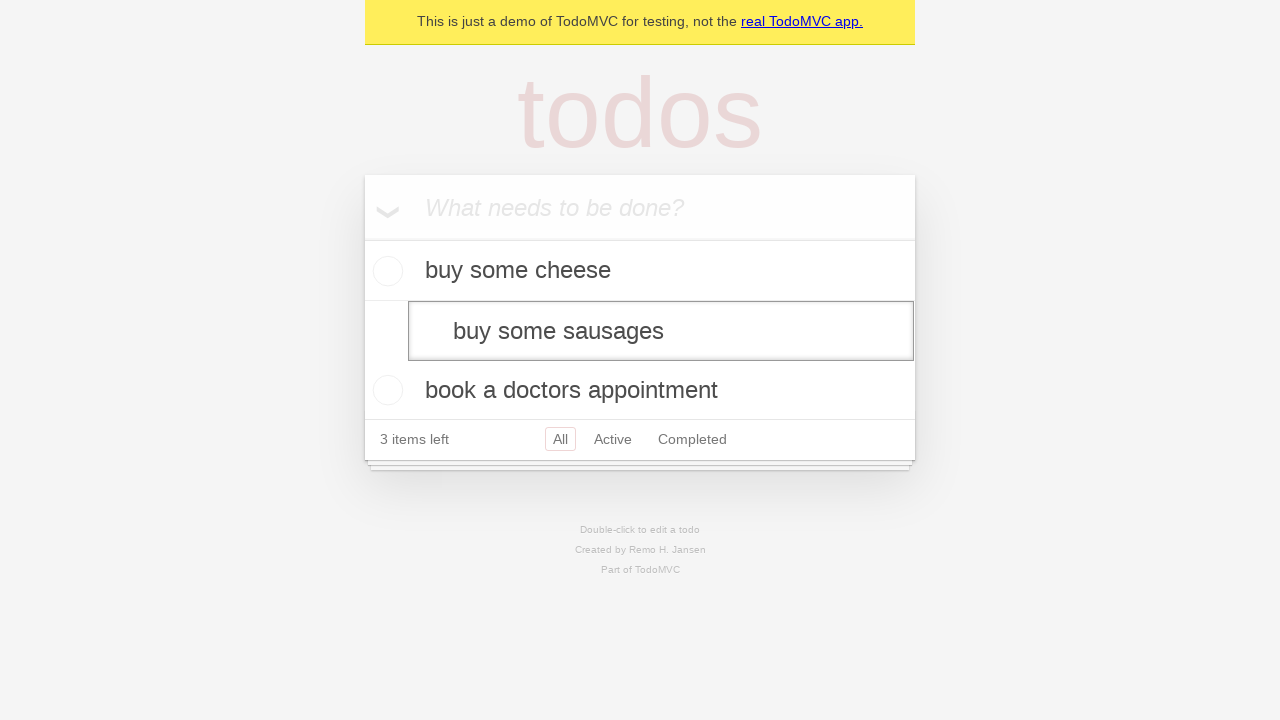

Pressed Enter to submit edited todo text with whitespace on internal:testid=[data-testid="todo-item"s] >> nth=1 >> internal:role=textbox[nam
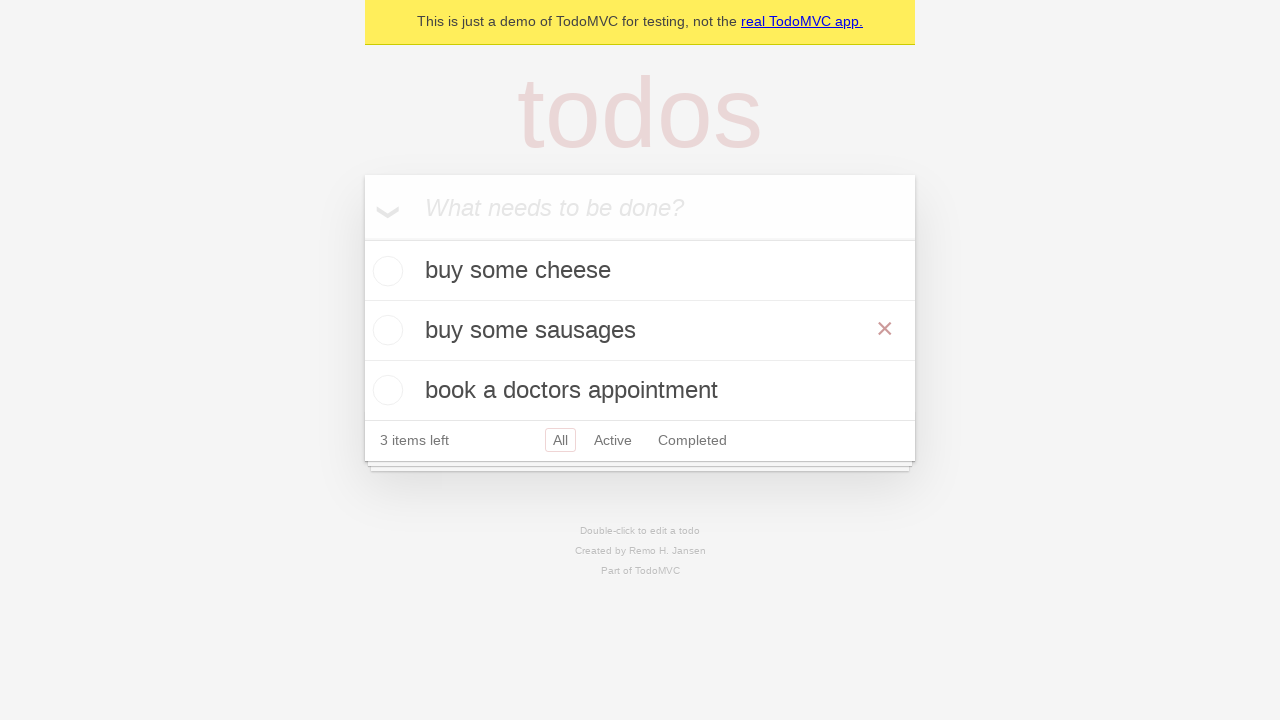

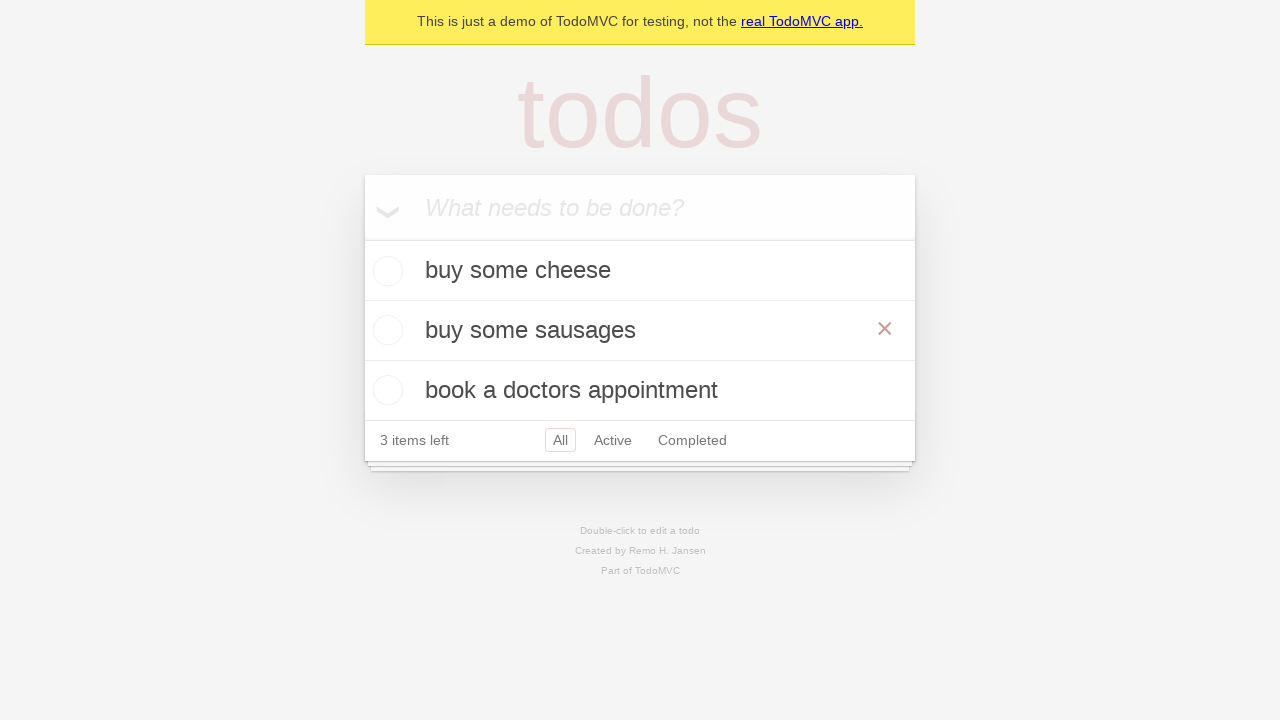